Tests table sorting functionality by clicking on a column header and verifying that the values order changes.

Starting URL: https://letcode.in/

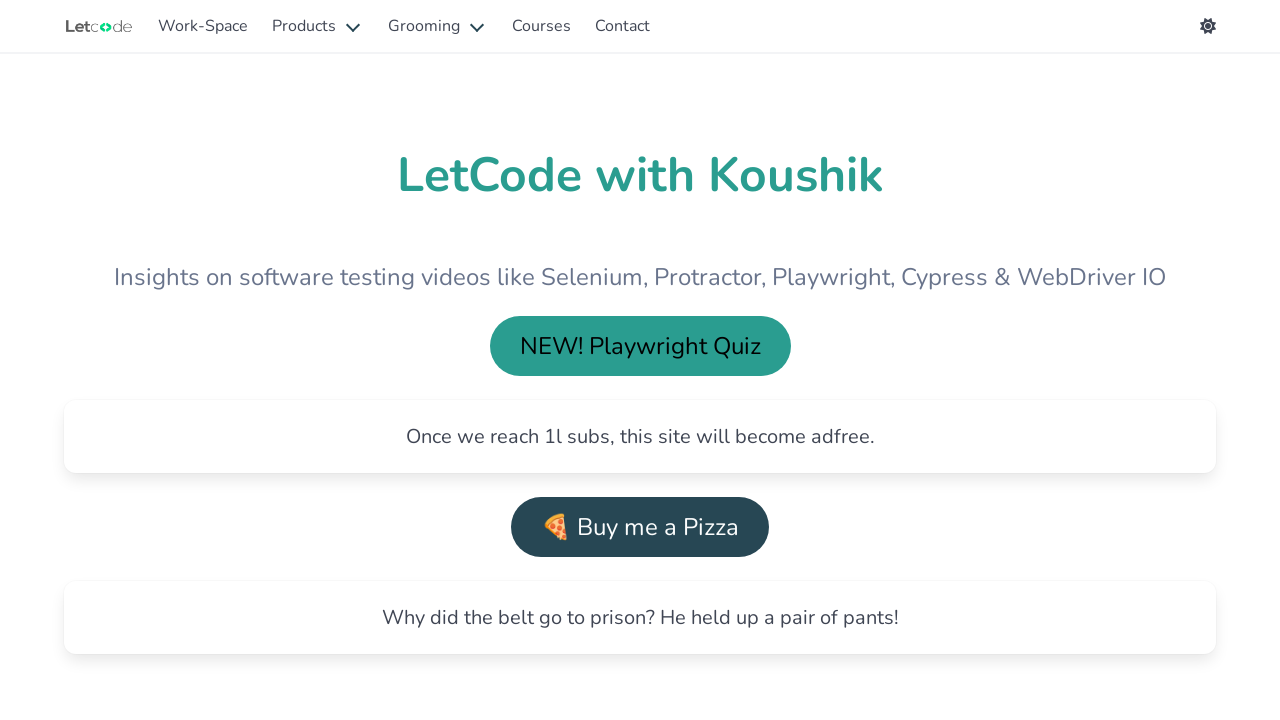

Clicked on 'Explore Workspace' link at (346, 360) on internal:role=link[name="Explore Workspace"i]
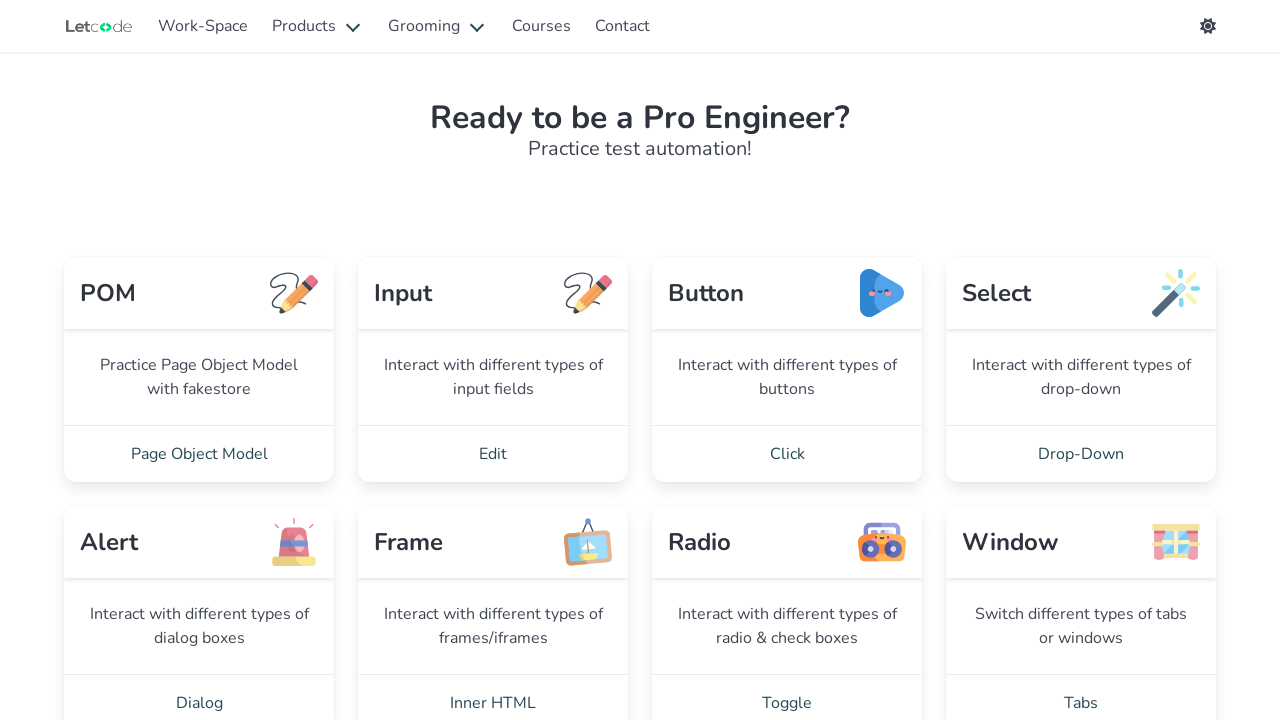

Clicked on 'Simple table' link at (1081, 360) on internal:role=link[name="Simple table"i]
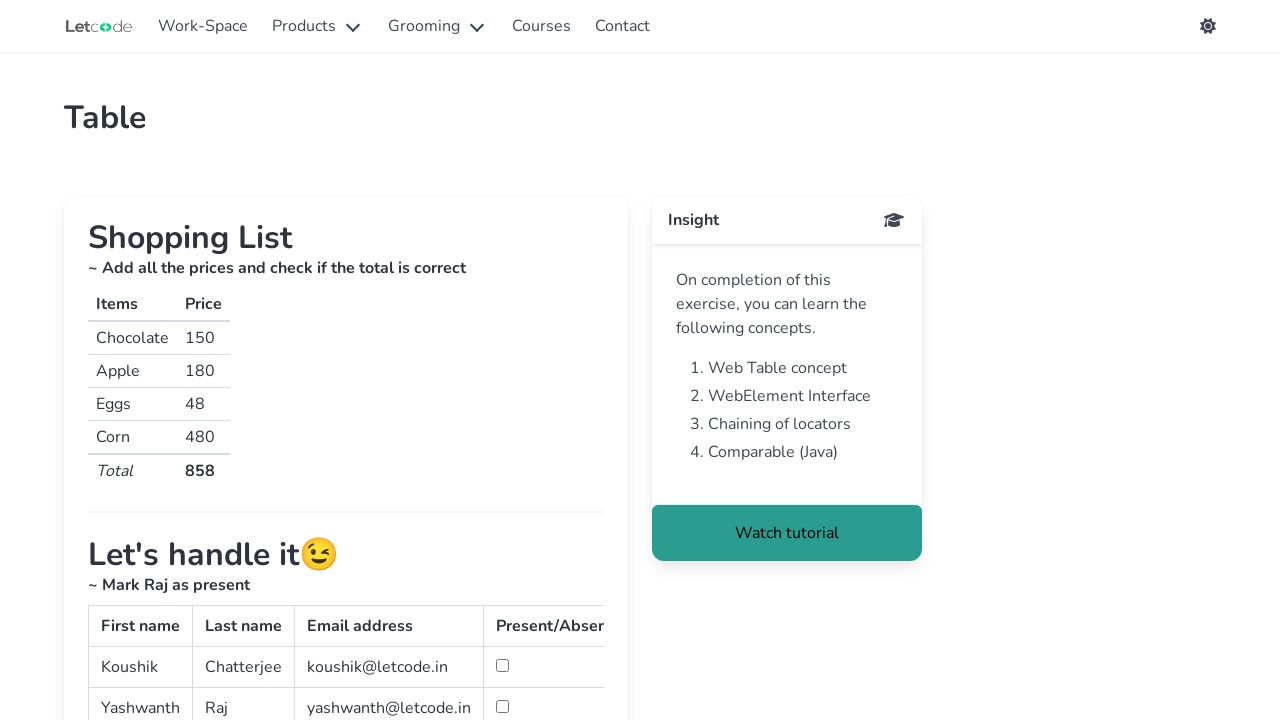

Located the dessert table
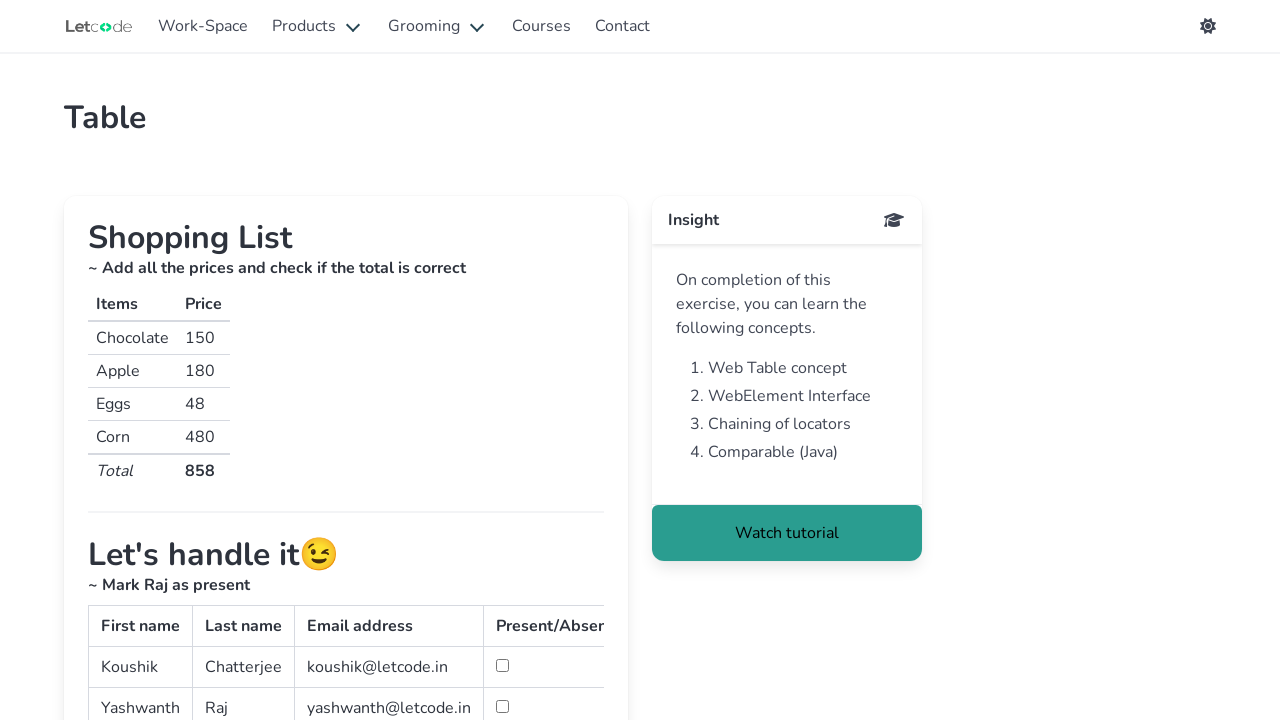

Retrieved table values before sorting
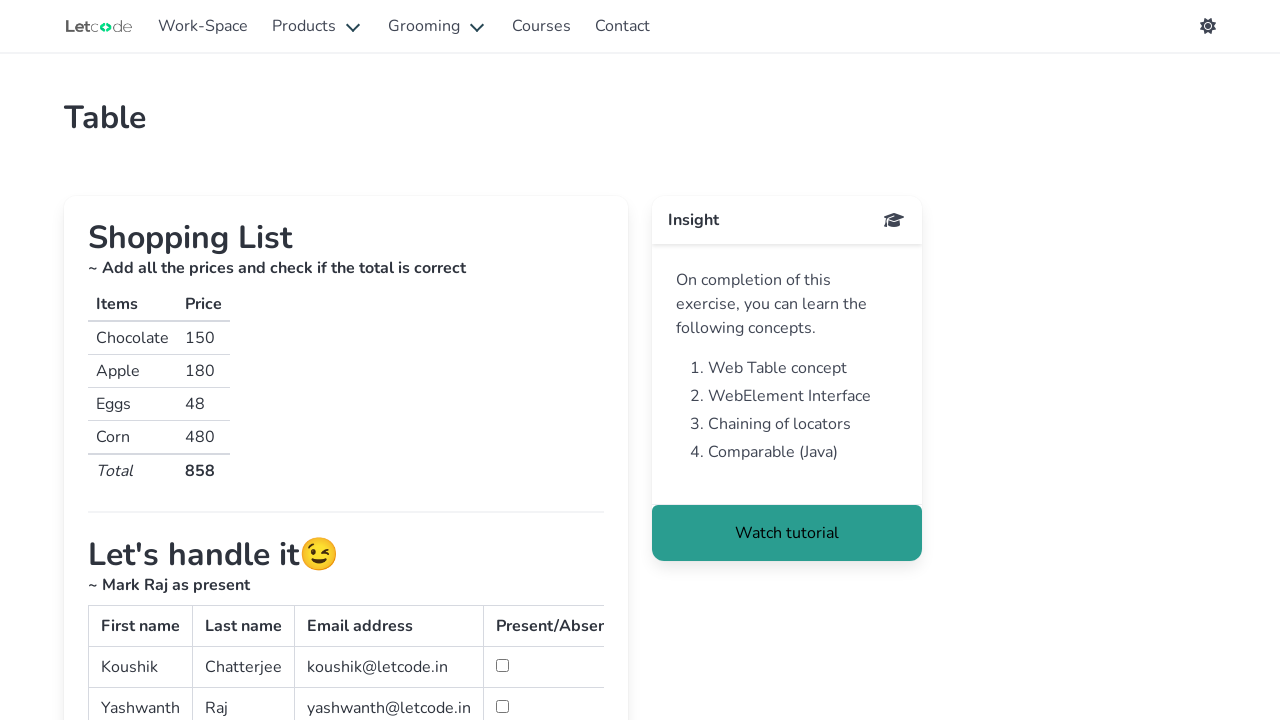

Clicked on 'Dessert (100g)' column header to sort table at (142, 360) on table:has(th:has-text("Dessert (100g)")) >> th:has-text("Dessert (100g)")
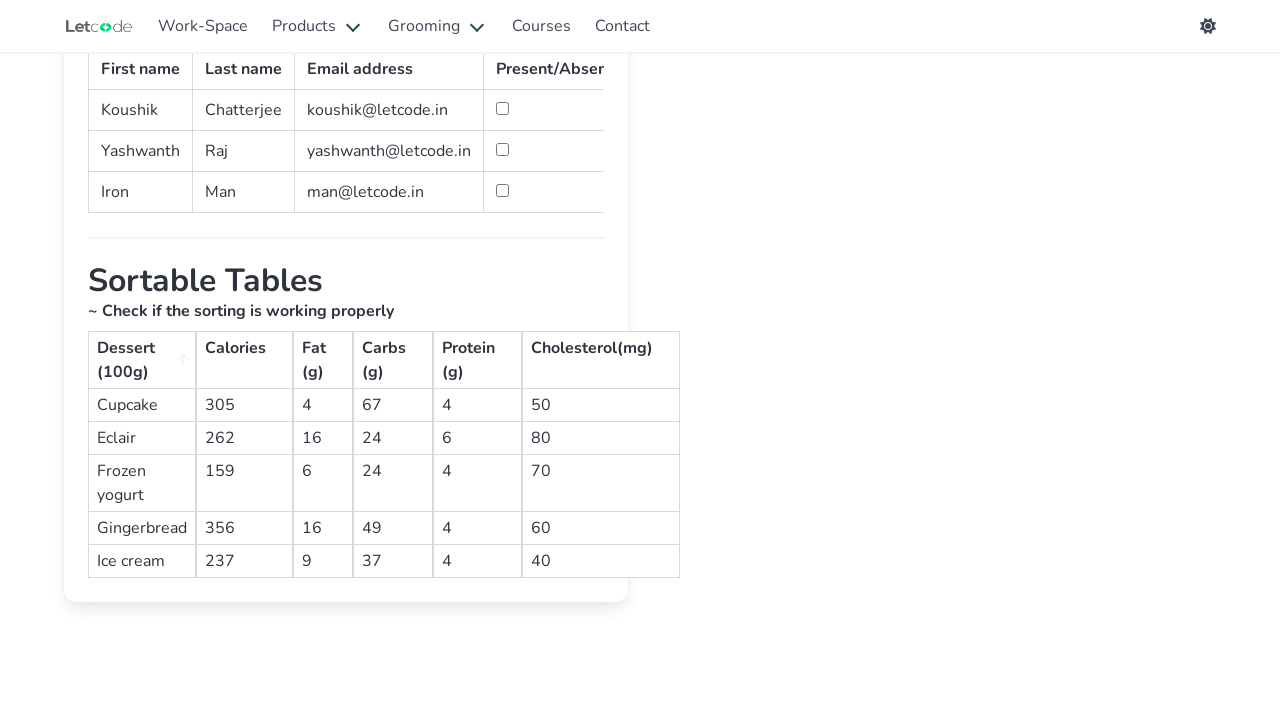

Retrieved table values after sorting
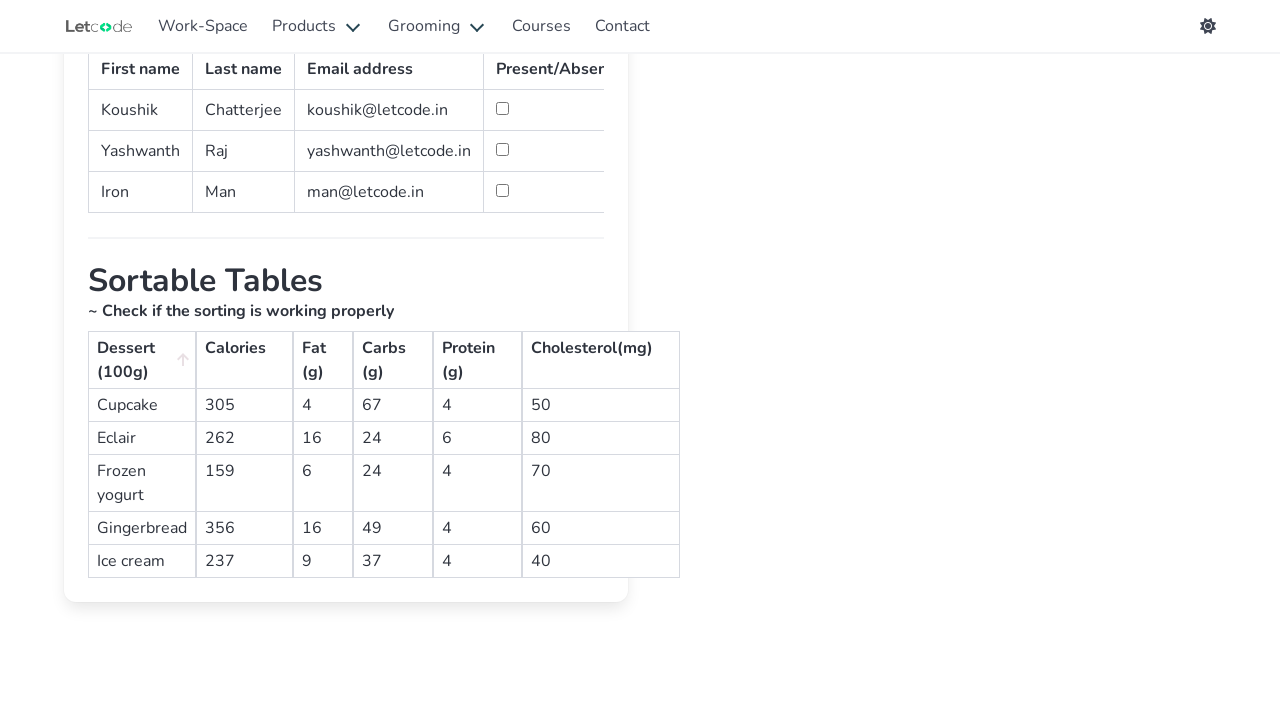

Verified that table values order changed after pressing the arrow button
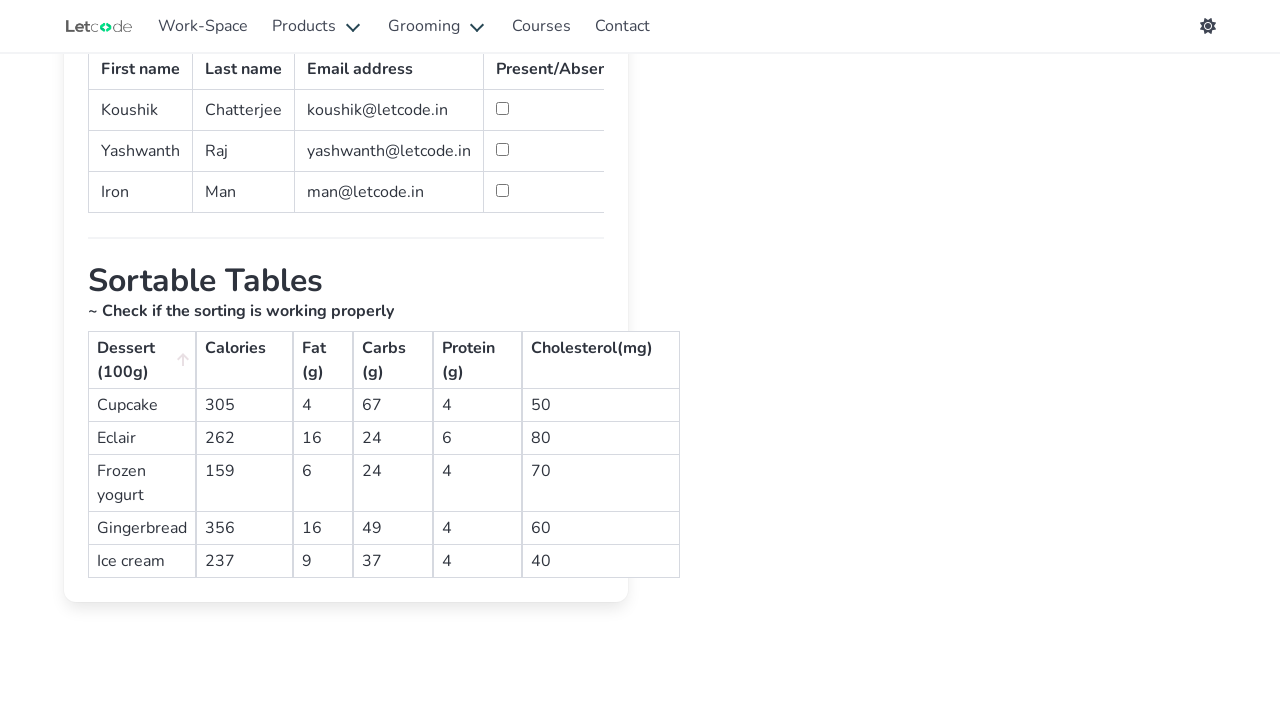

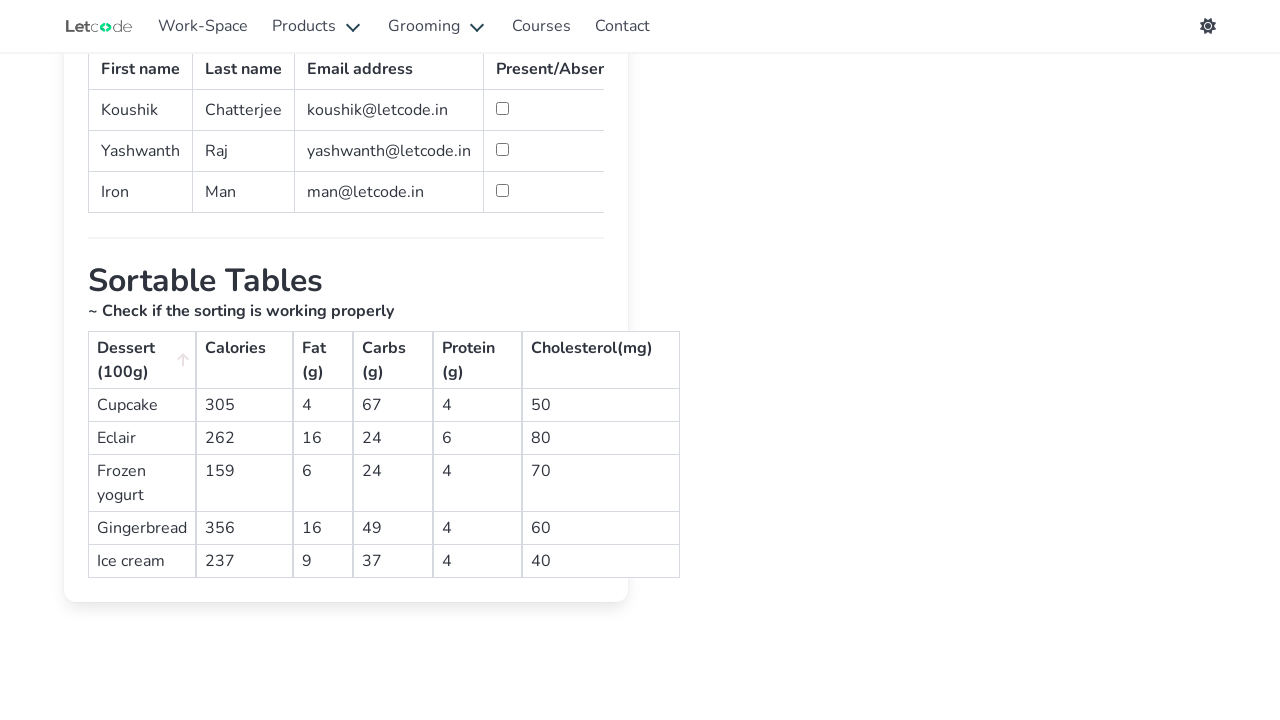